Tests navigation on the 99 Bottles of Beer website by clicking the "Browse Languages" menu link, then clicking the "Start" menu link, and verifying the welcome heading is displayed correctly.

Starting URL: https://www.99-bottles-of-beer.net/

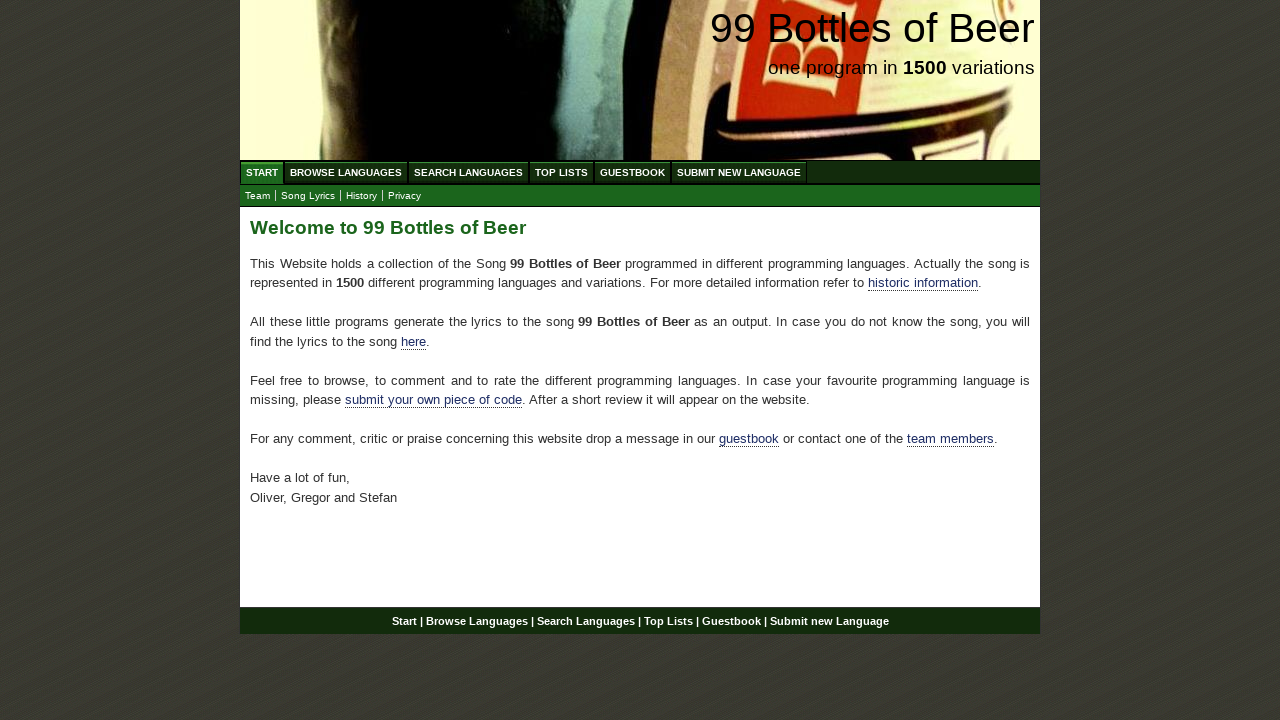

Clicked 'Browse Languages' menu link at (346, 172) on xpath=//body/div[@id='wrap']/div[@id='navigation']/ul[@id='menu']/li/a[@href='/a
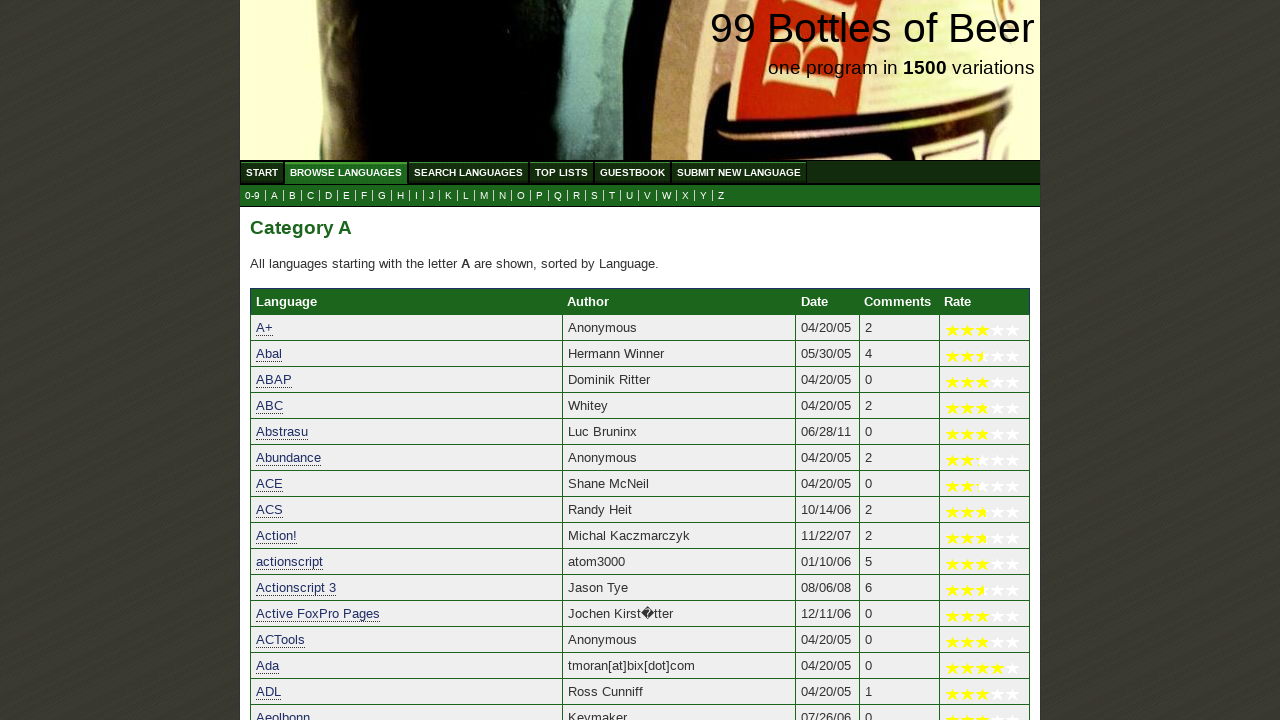

Clicked 'Start' menu link to return to home at (262, 172) on xpath=//body/div[@id='wrap']/div[@id='navigation']/ul[@id='menu']/li/a[@href='/'
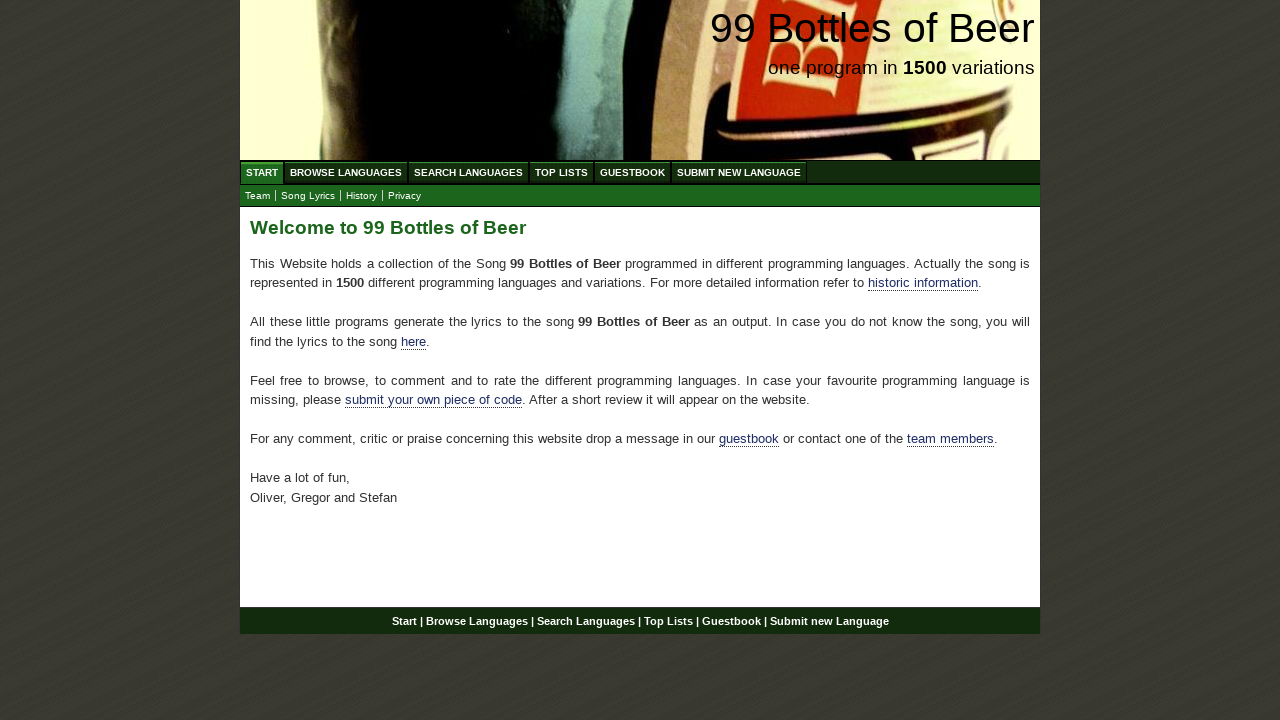

Welcome heading (h2) element loaded
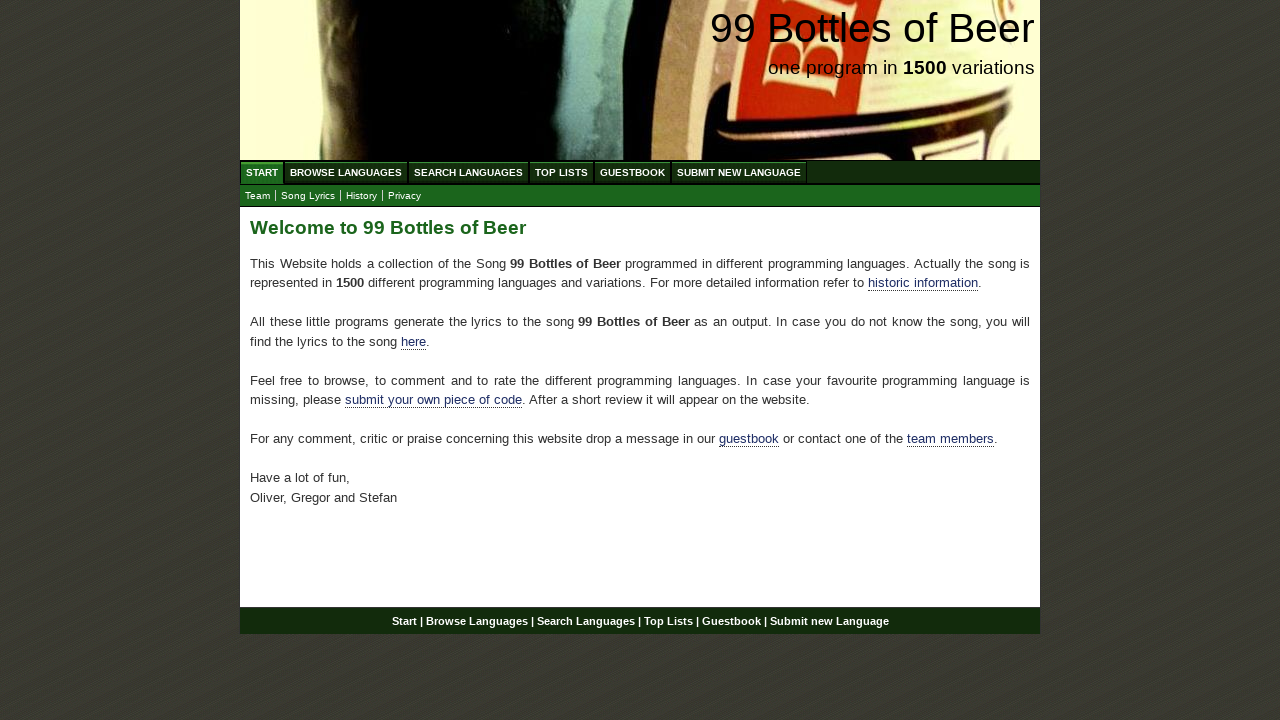

Retrieved heading text: 'Welcome to 99 Bottles of Beer'
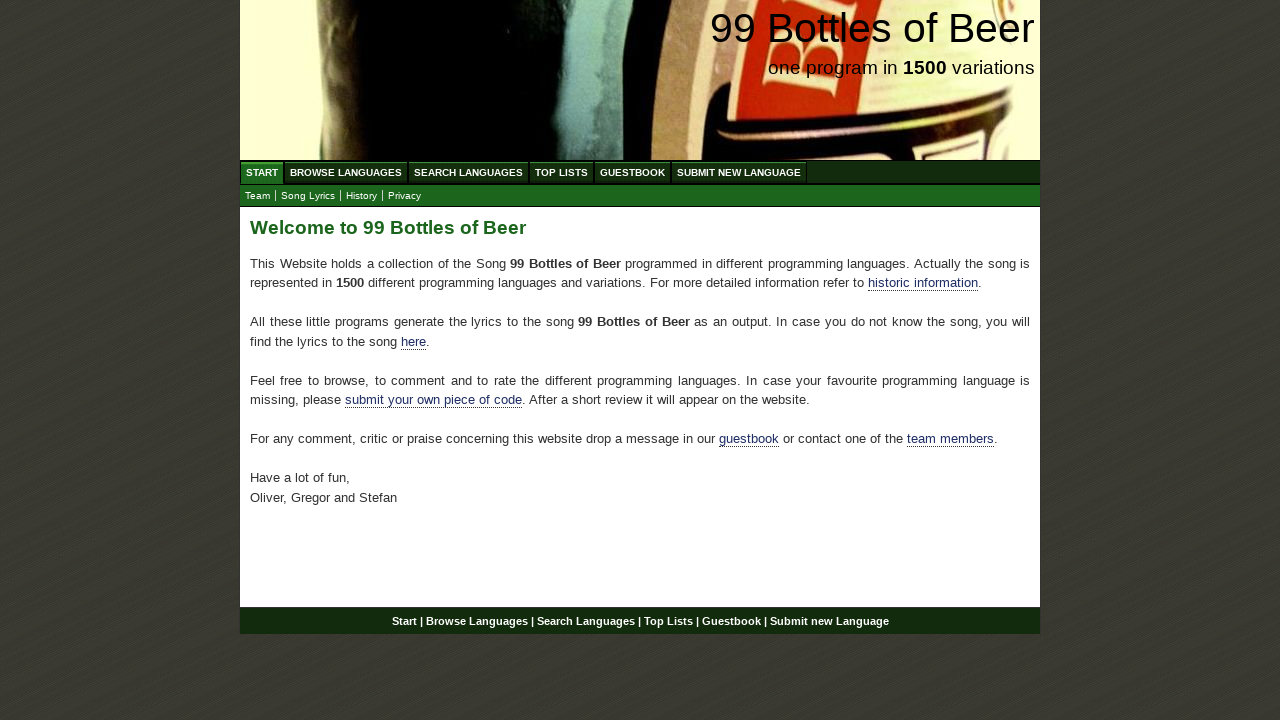

Verified heading text matches 'Welcome to 99 Bottles of Beer'
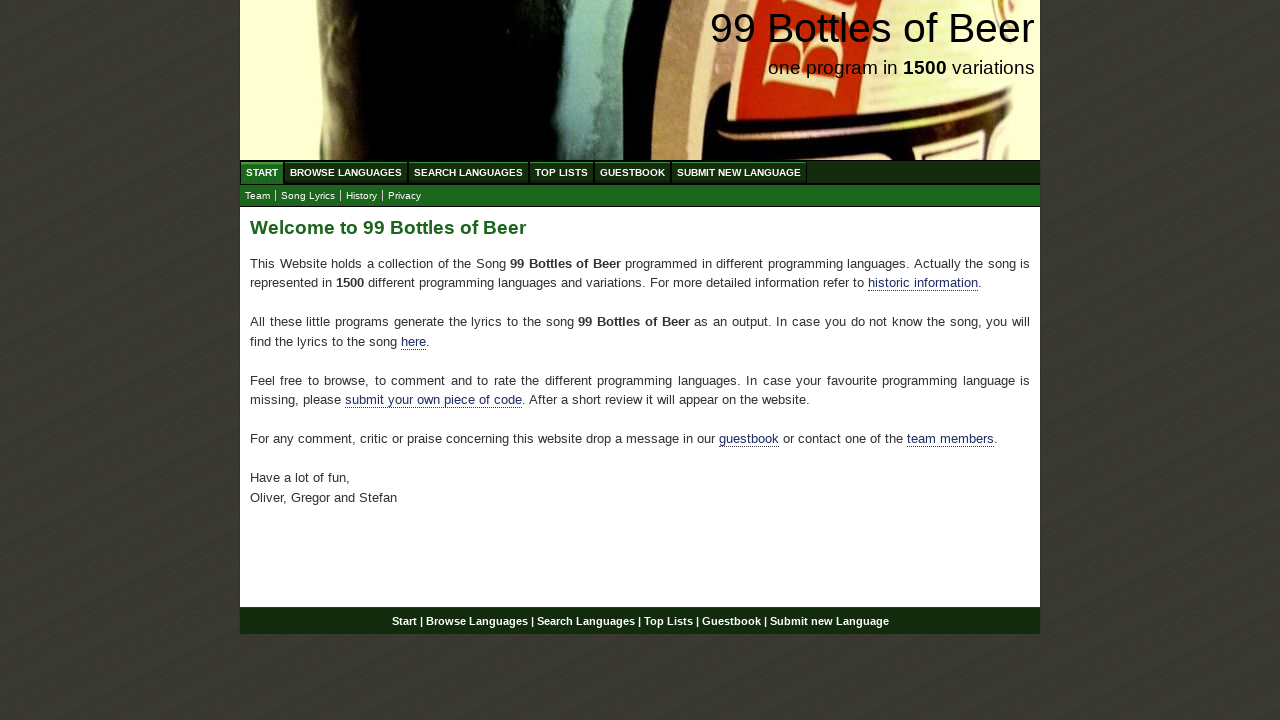

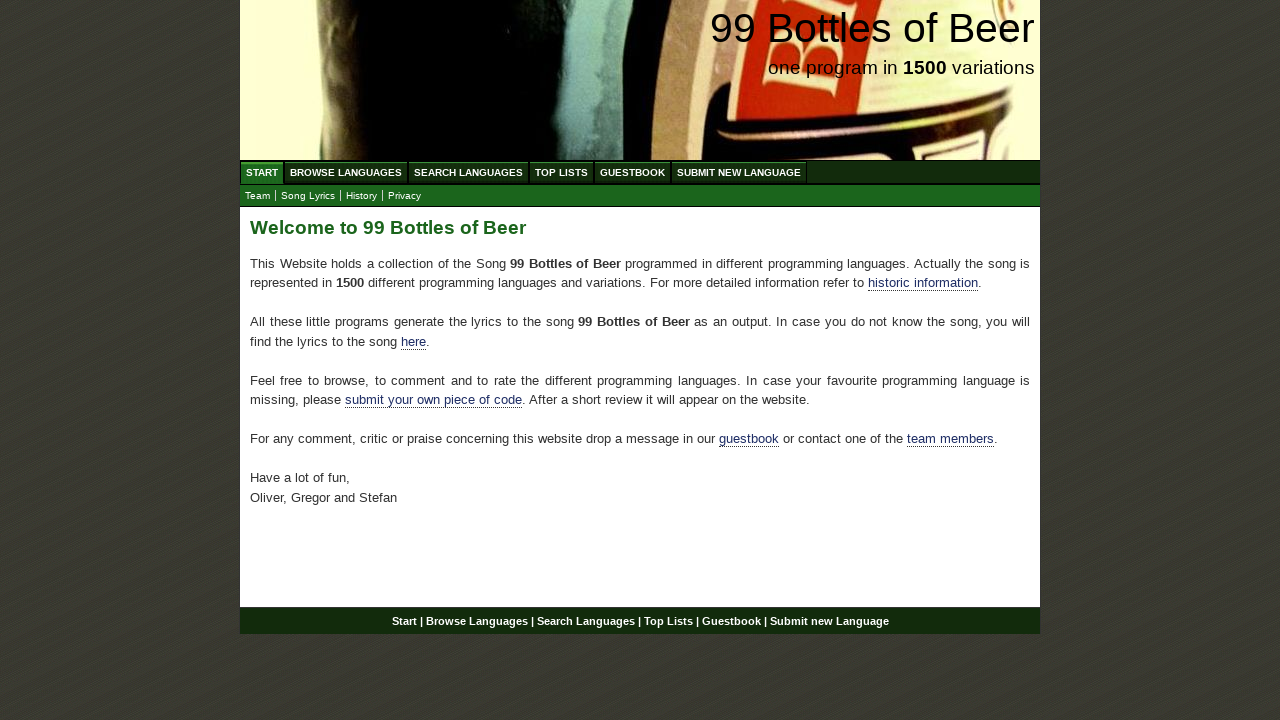